Tests dynamic controls on a page by removing a checkbox and enabling a disabled input field

Starting URL: https://the-internet.herokuapp.com/dynamic_controls

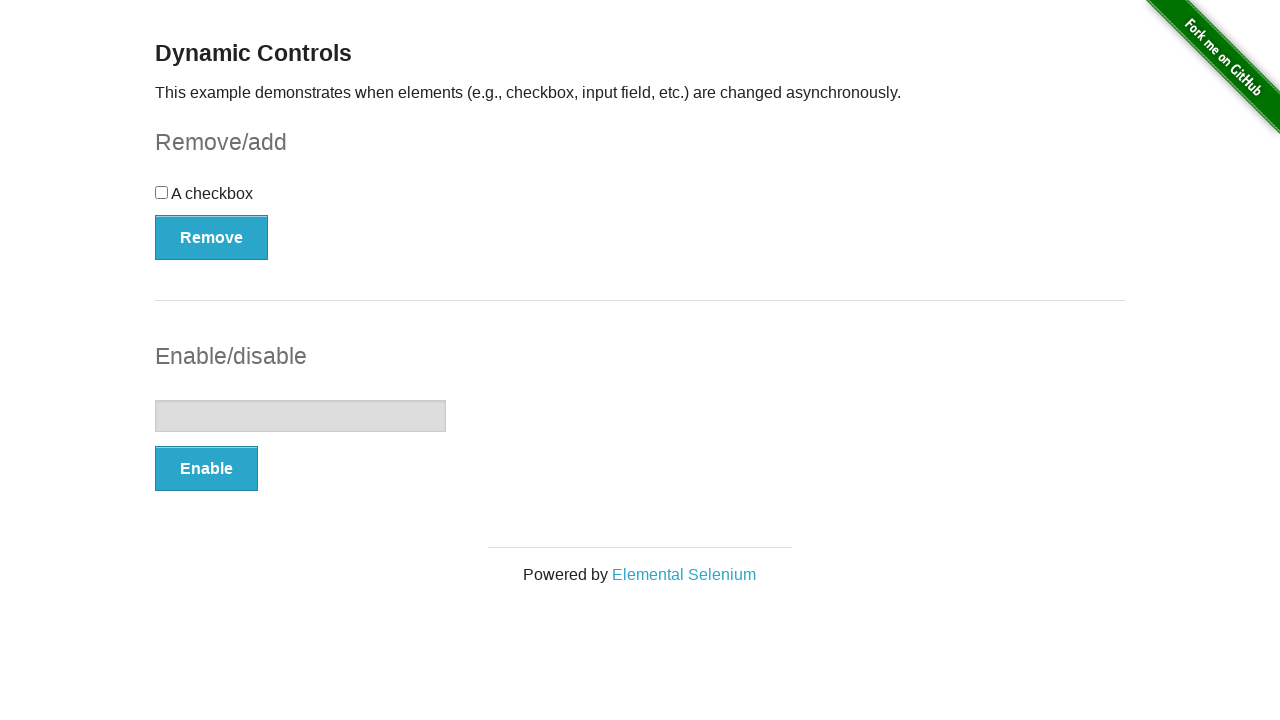

Clicked Remove button for checkbox at (212, 237) on xpath=//*[@id='checkbox-example']/button
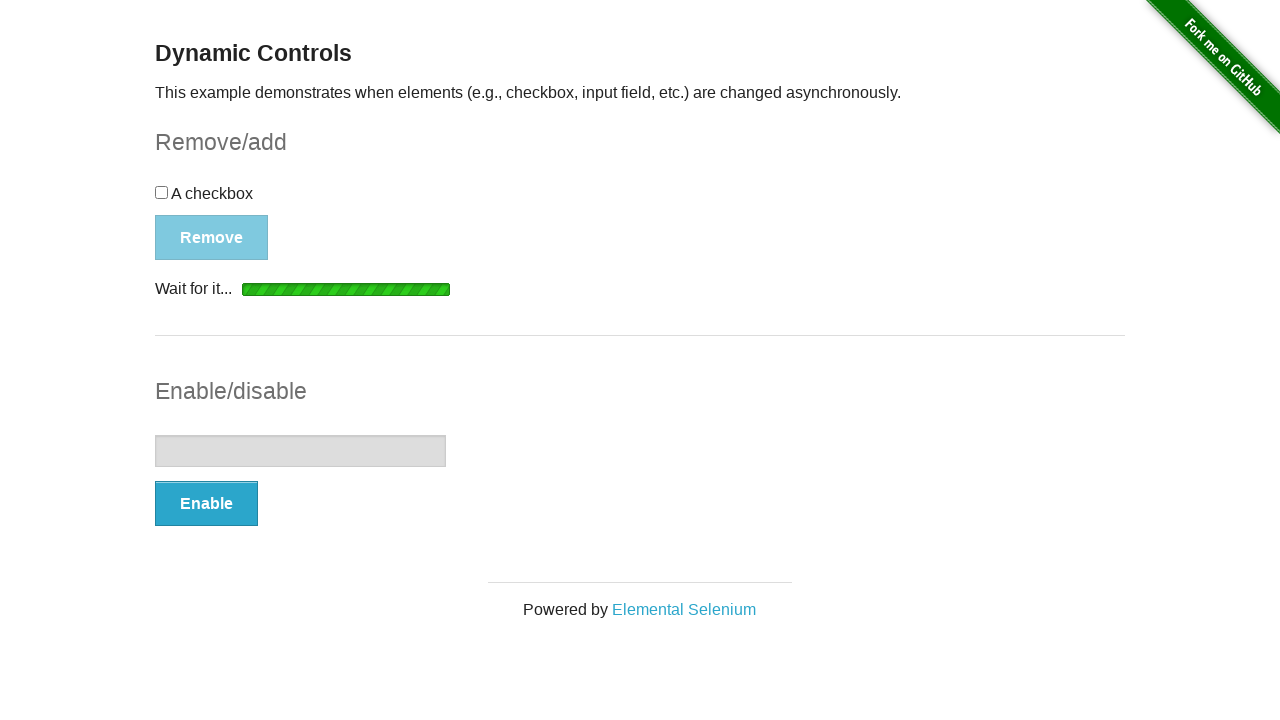

Waited for removal message to appear
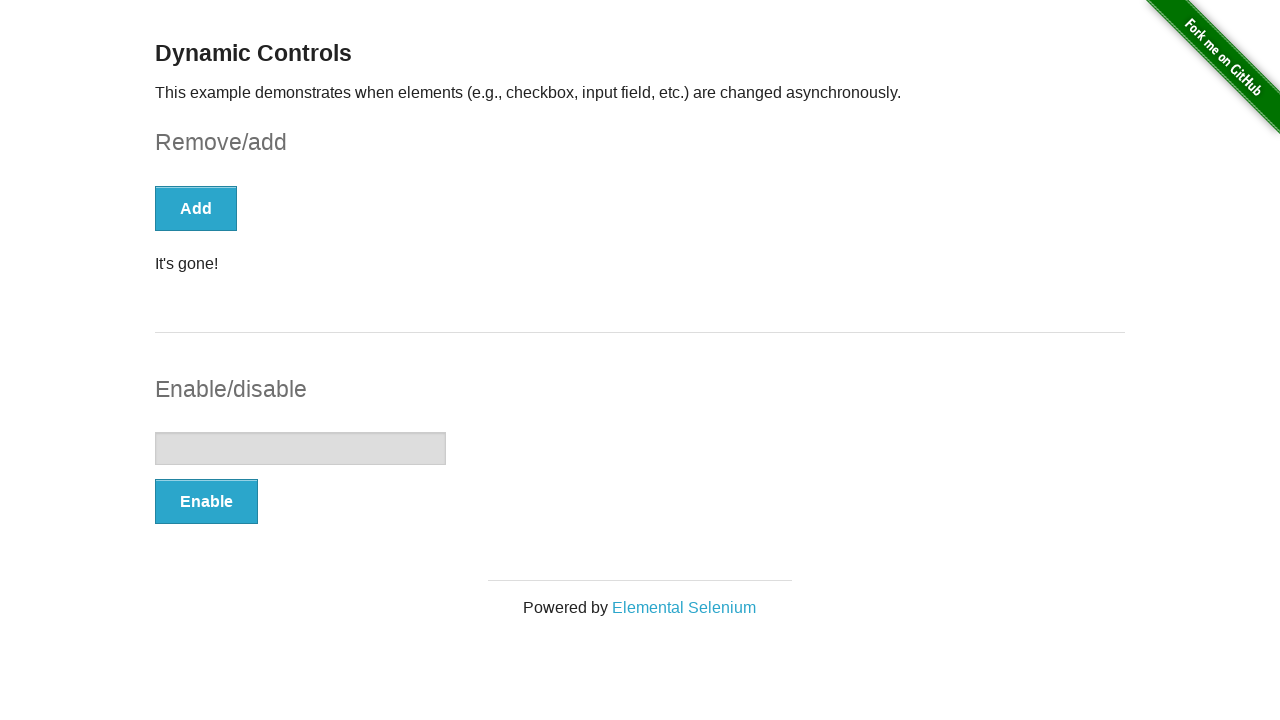

Verified checkbox is removed (count: 0)
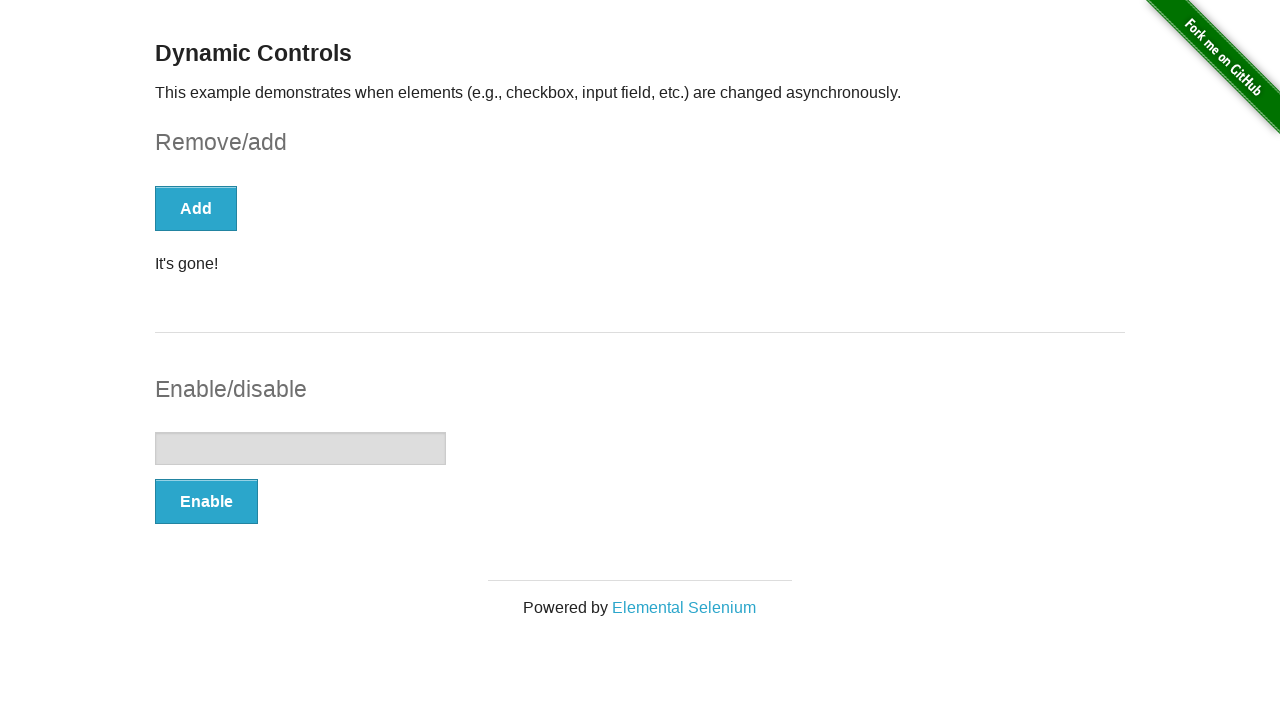

Verified input field is displayed
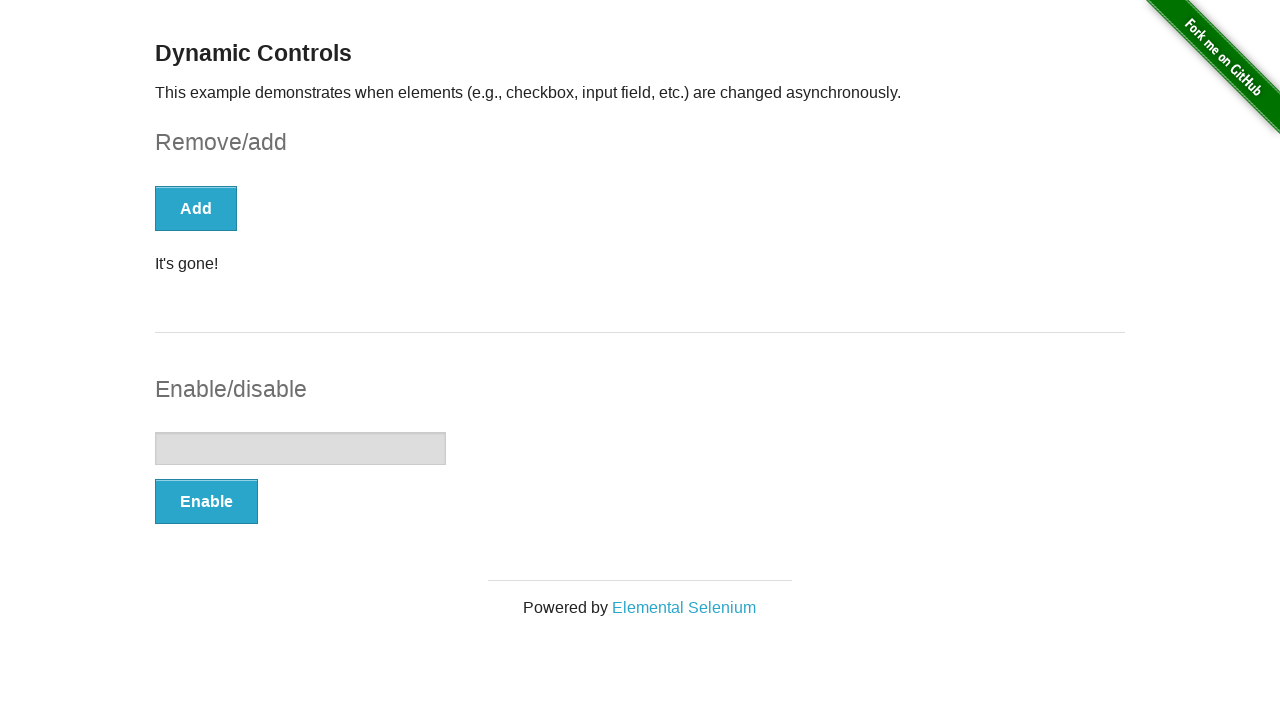

Clicked Enable button for input field at (206, 501) on xpath=//*[@id='input-example']/button
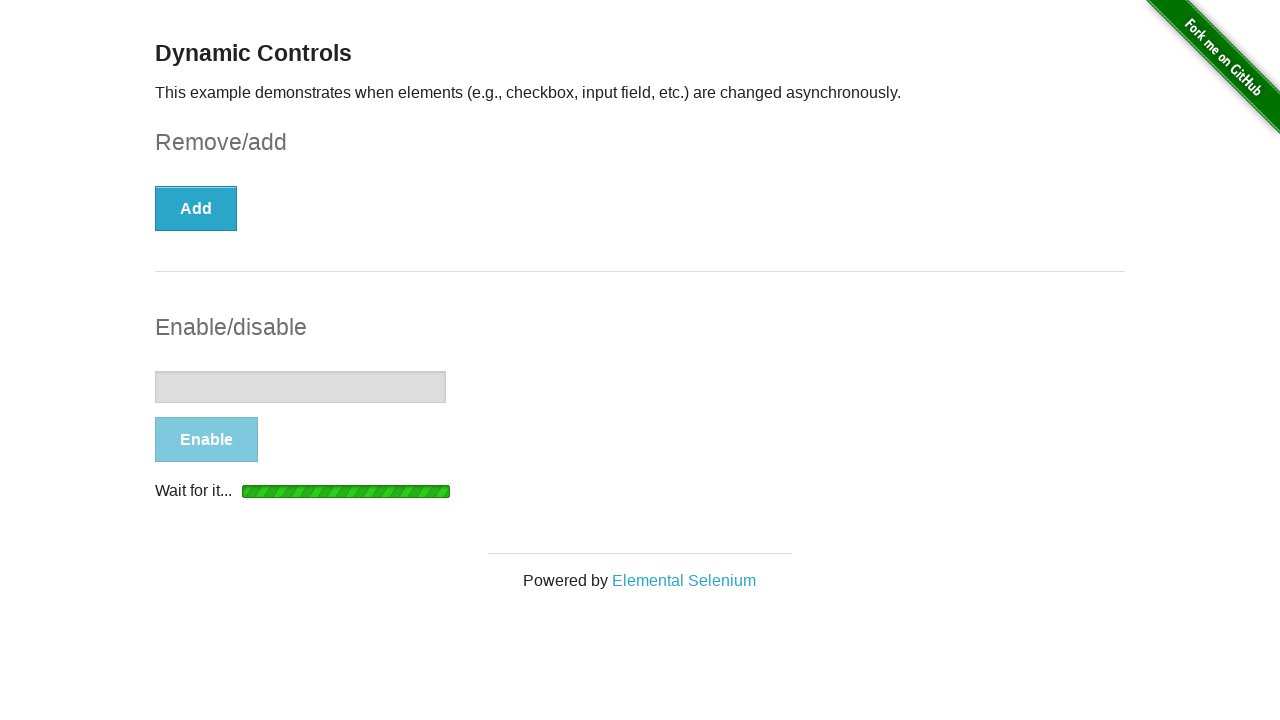

Waited for enable confirmation message to appear
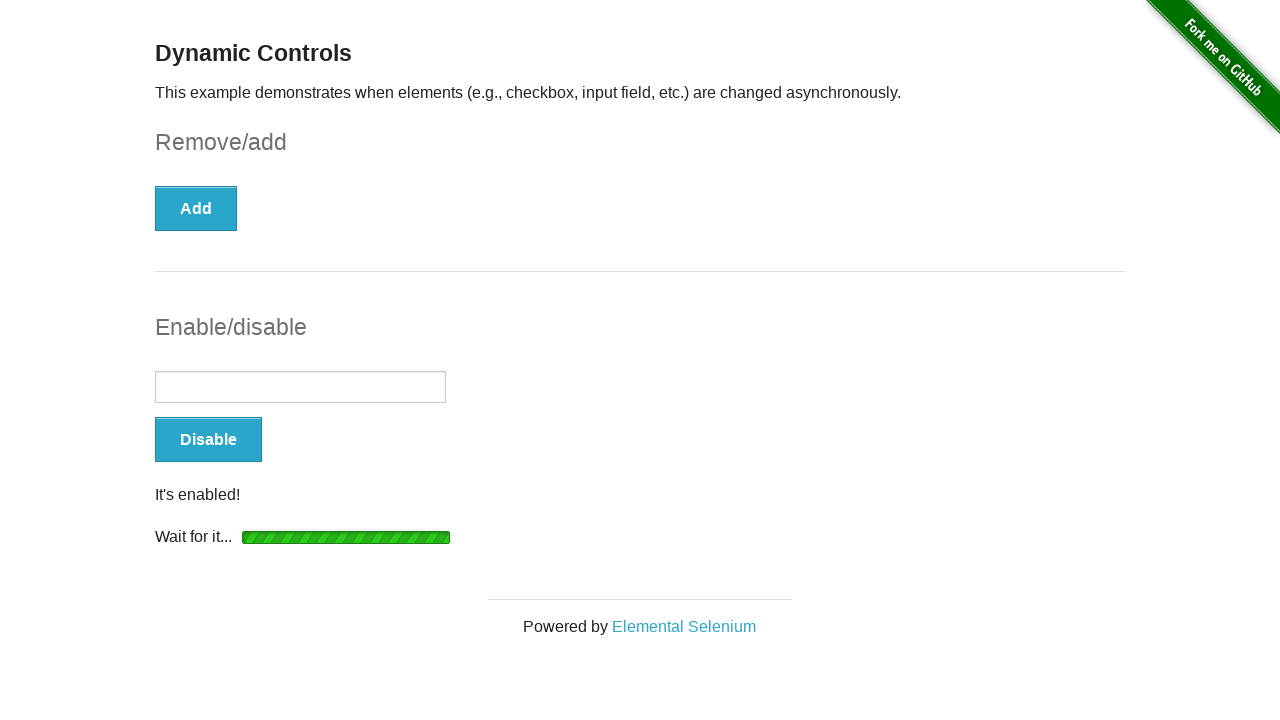

Verified input field is enabled
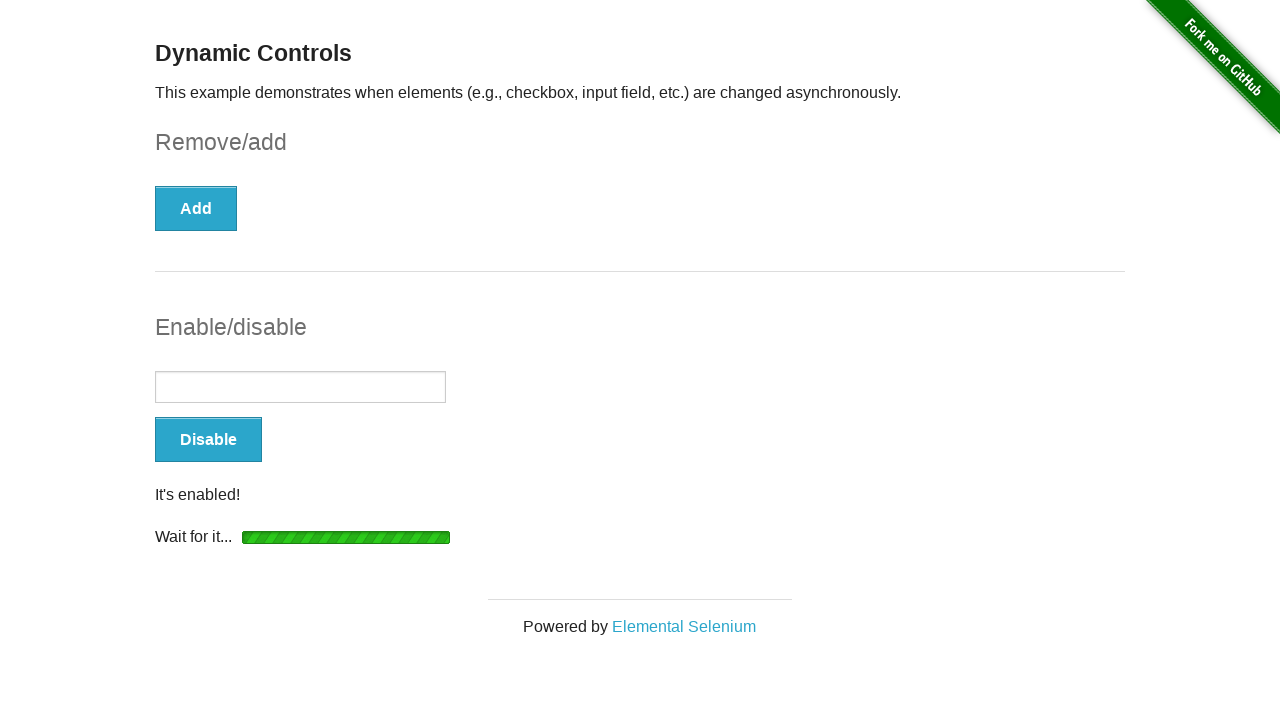

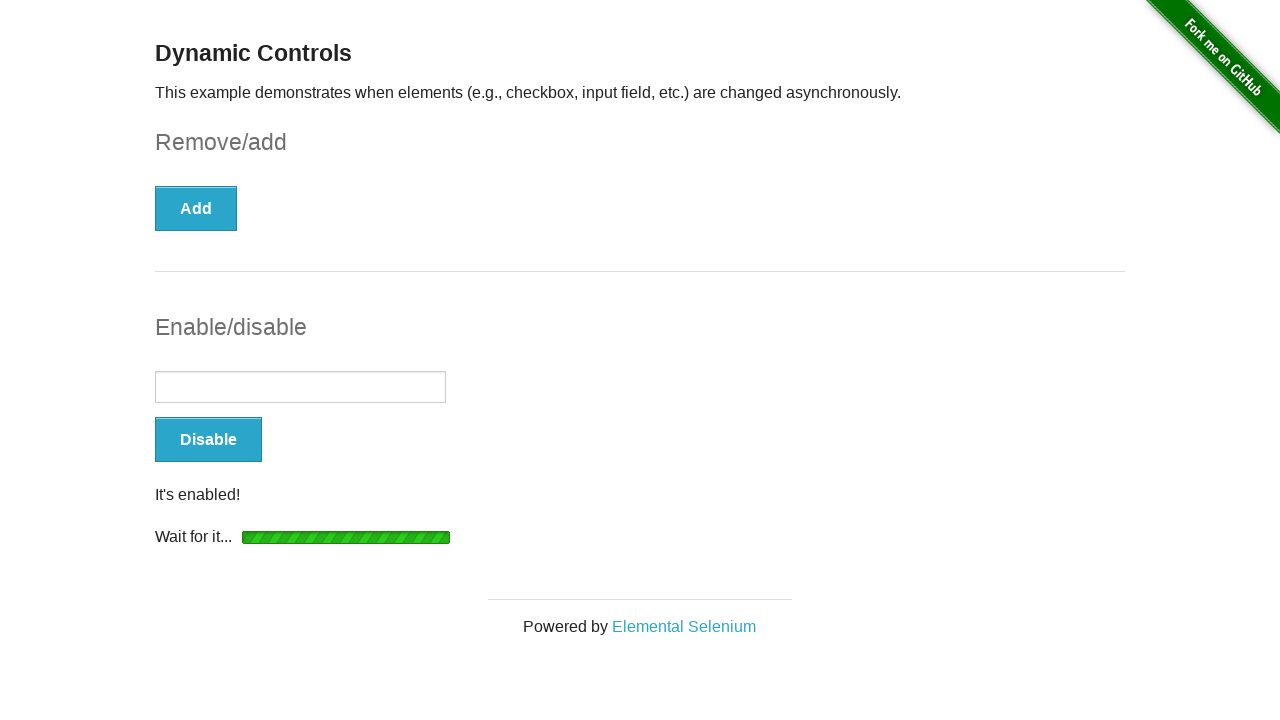